Tests checkbox functionality by selecting both checkboxes if not already selected, then verifying both checkboxes are in a selected state.

Starting URL: https://the-internet.herokuapp.com/checkboxes

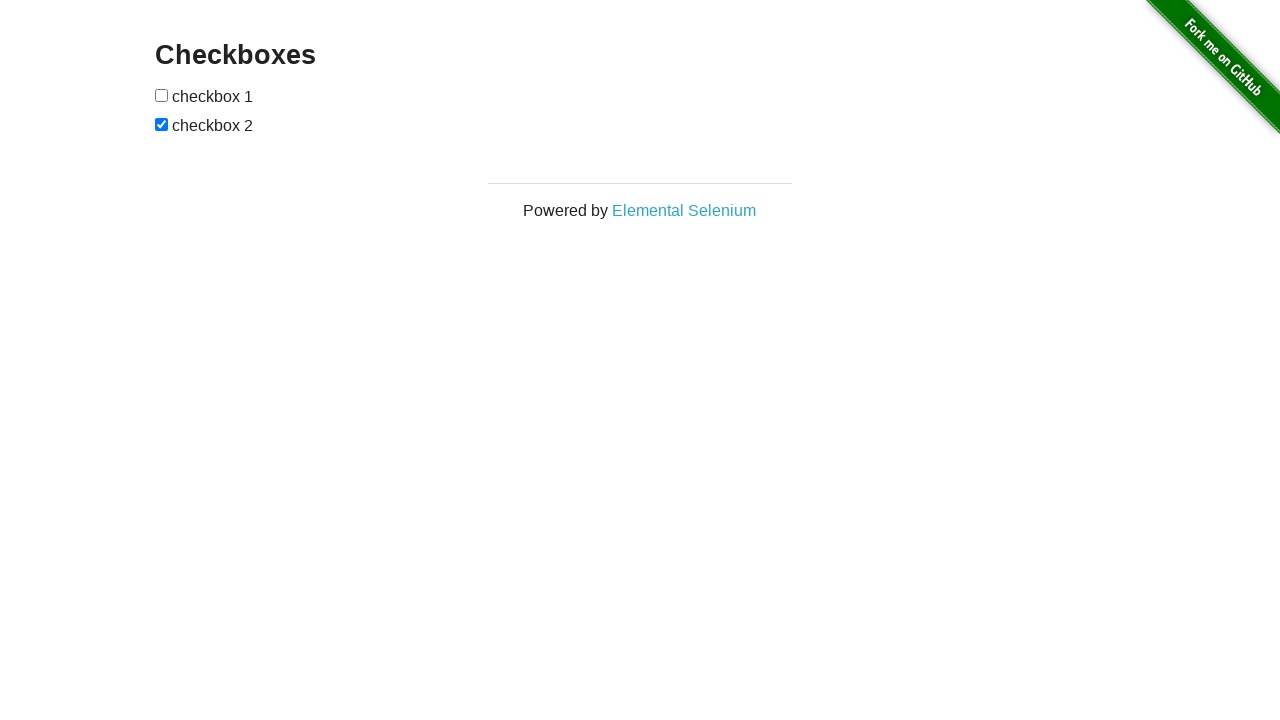

Located checkbox 1
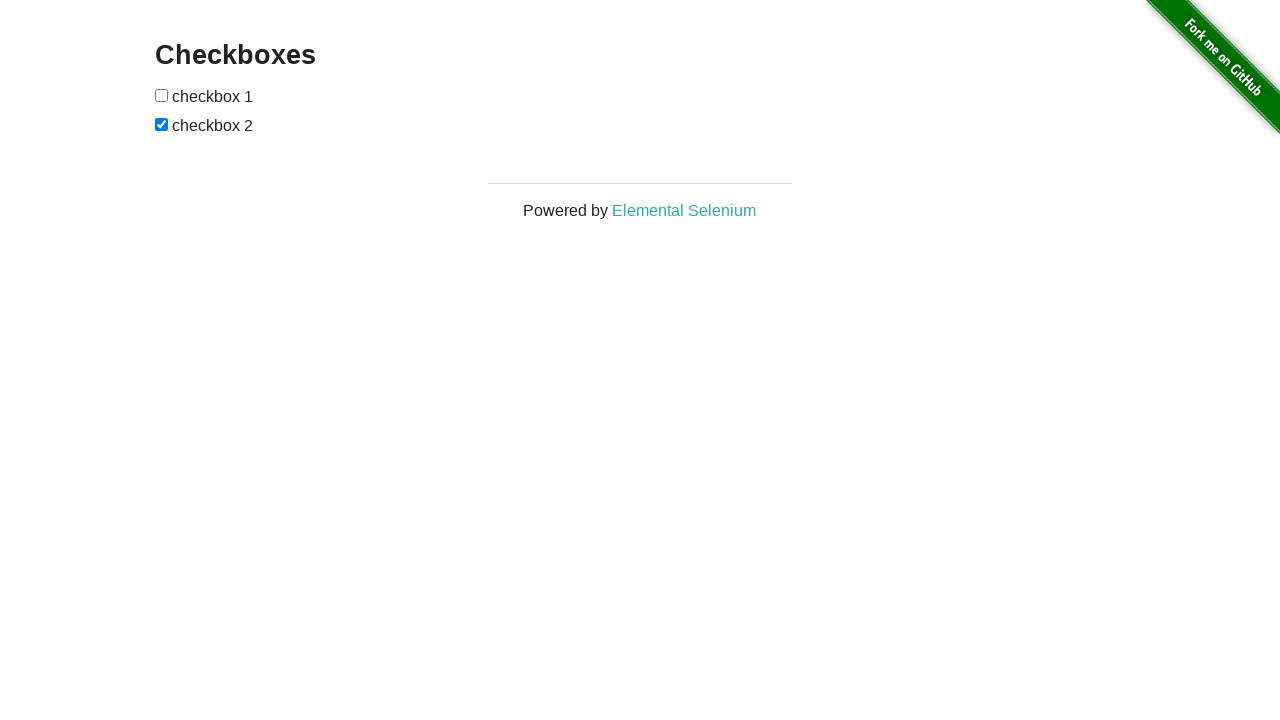

Checkbox 1 was not selected, clicked to select it at (162, 95) on xpath=//input[@type='checkbox'][1]
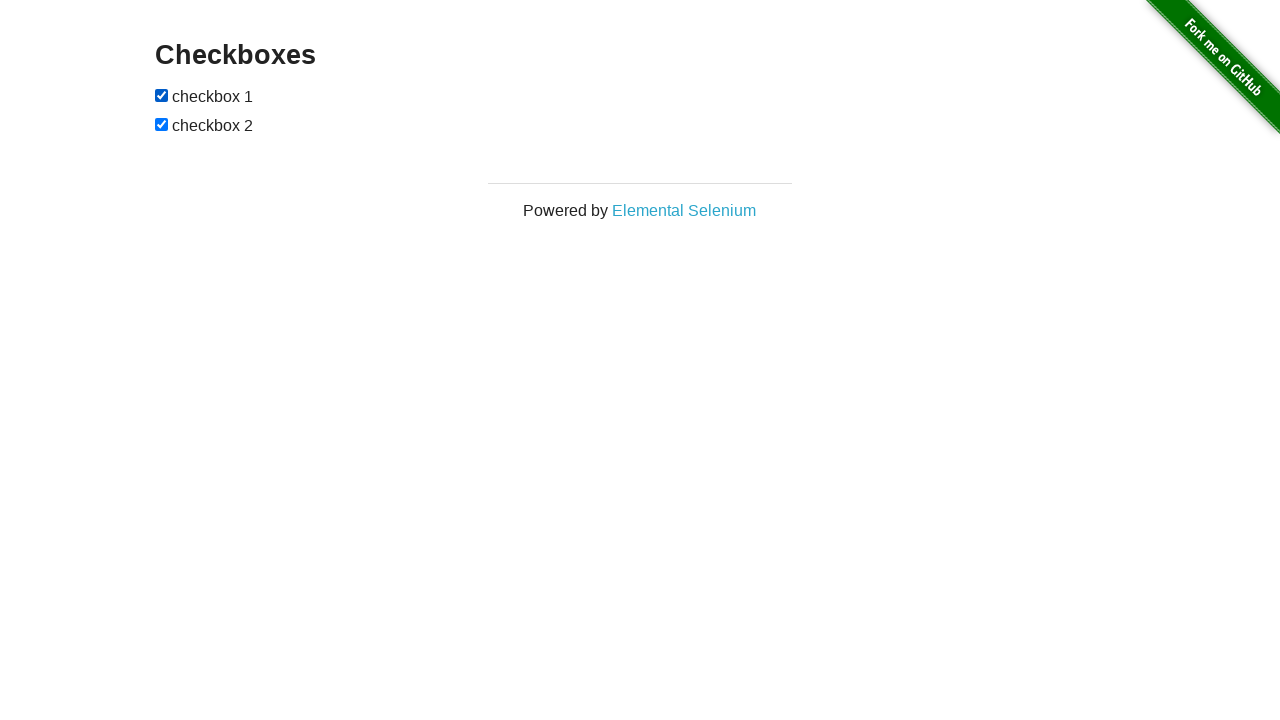

Located checkbox 2
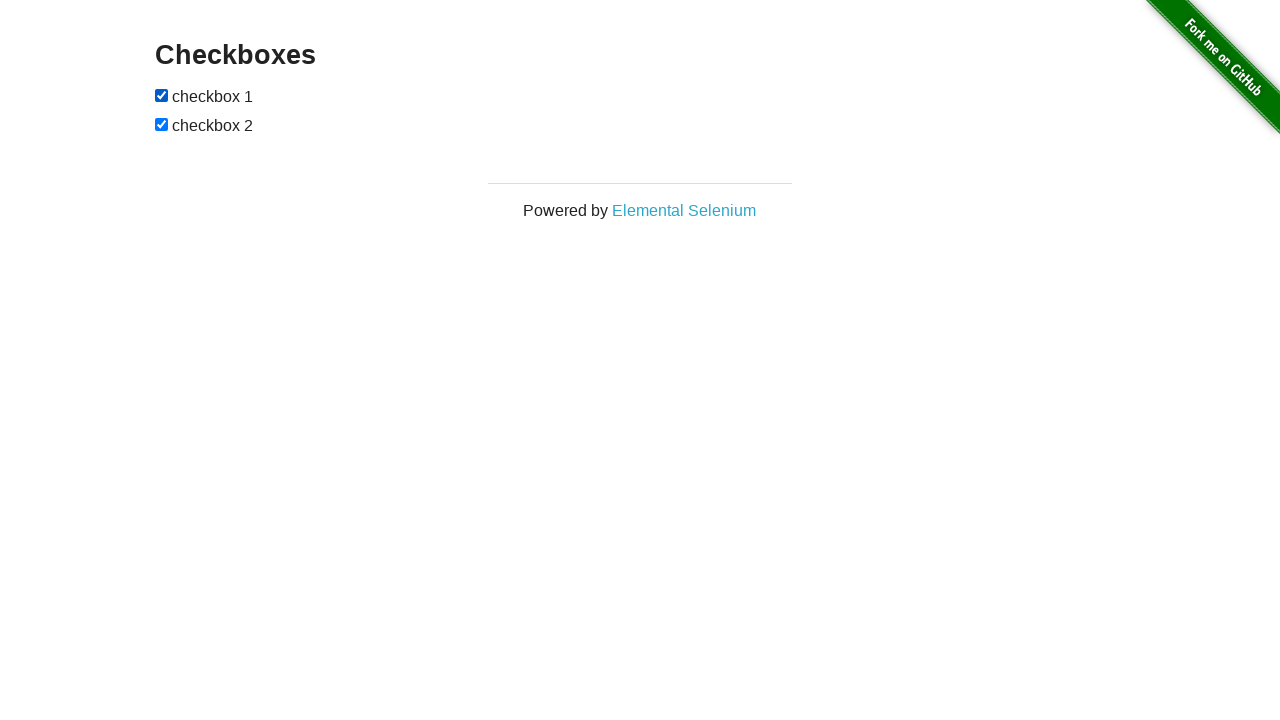

Checkbox 2 is already selected
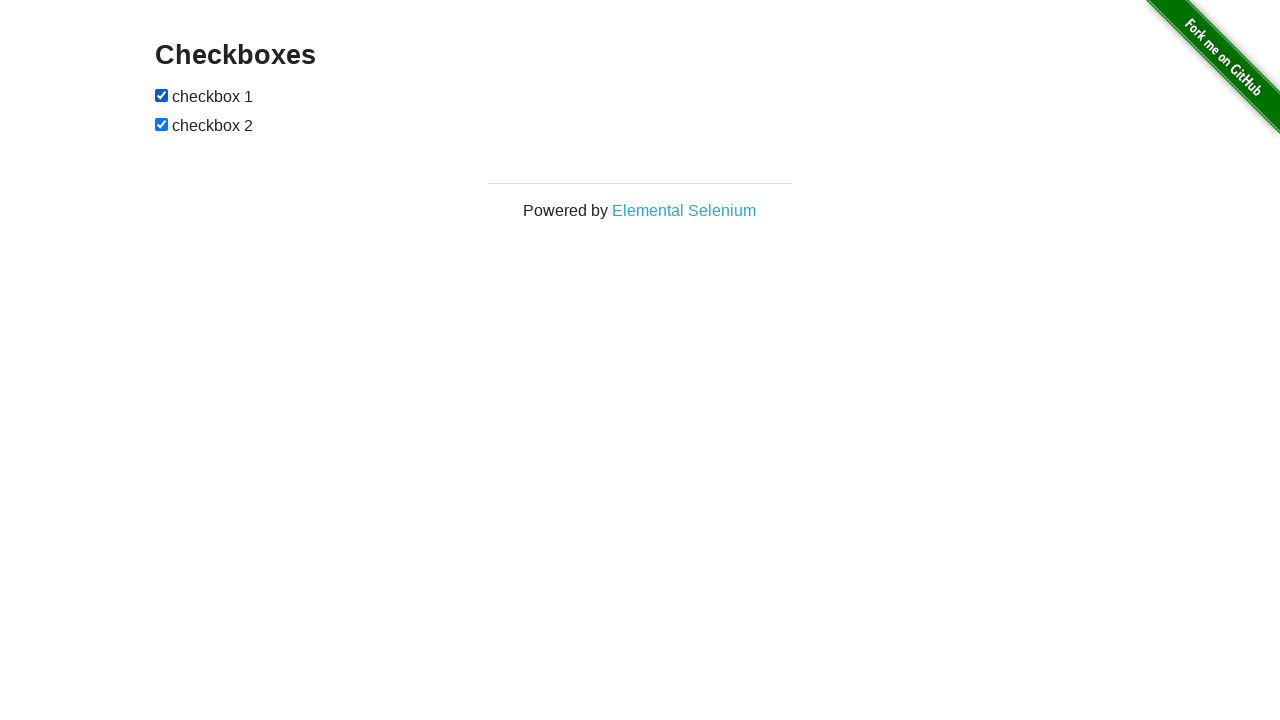

Verified checkbox 1 is selected
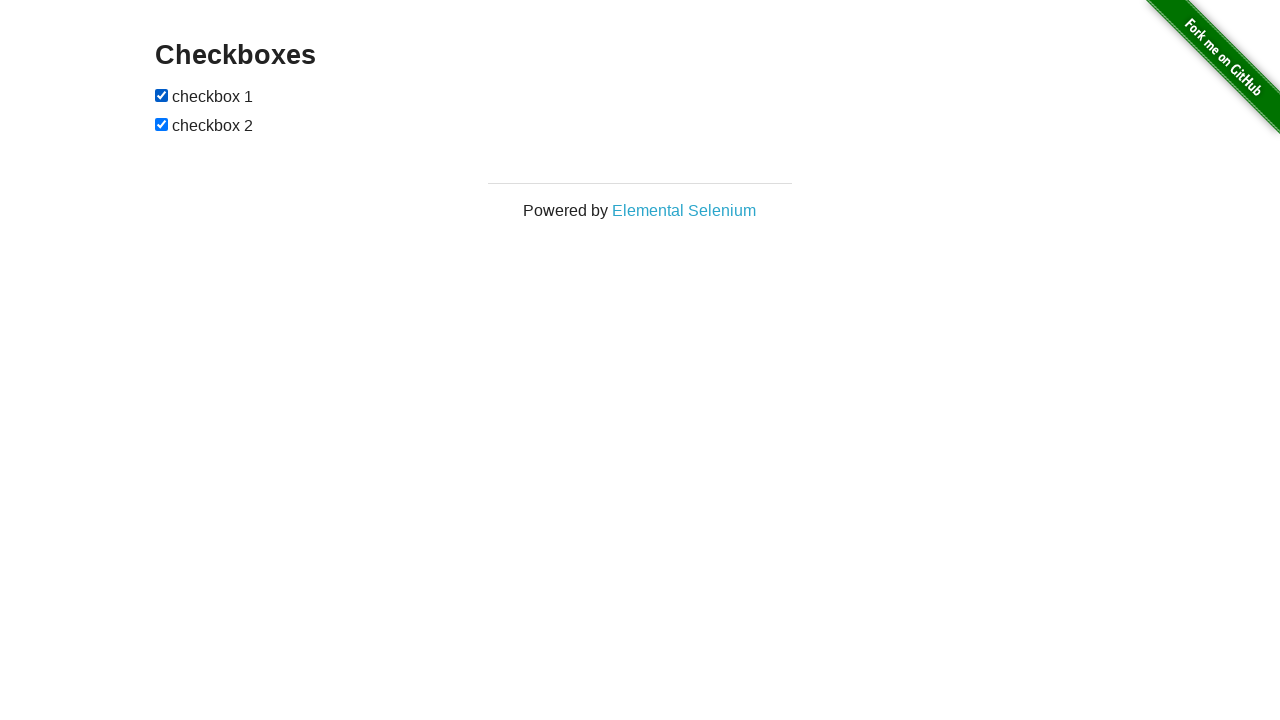

Verified checkbox 2 is selected
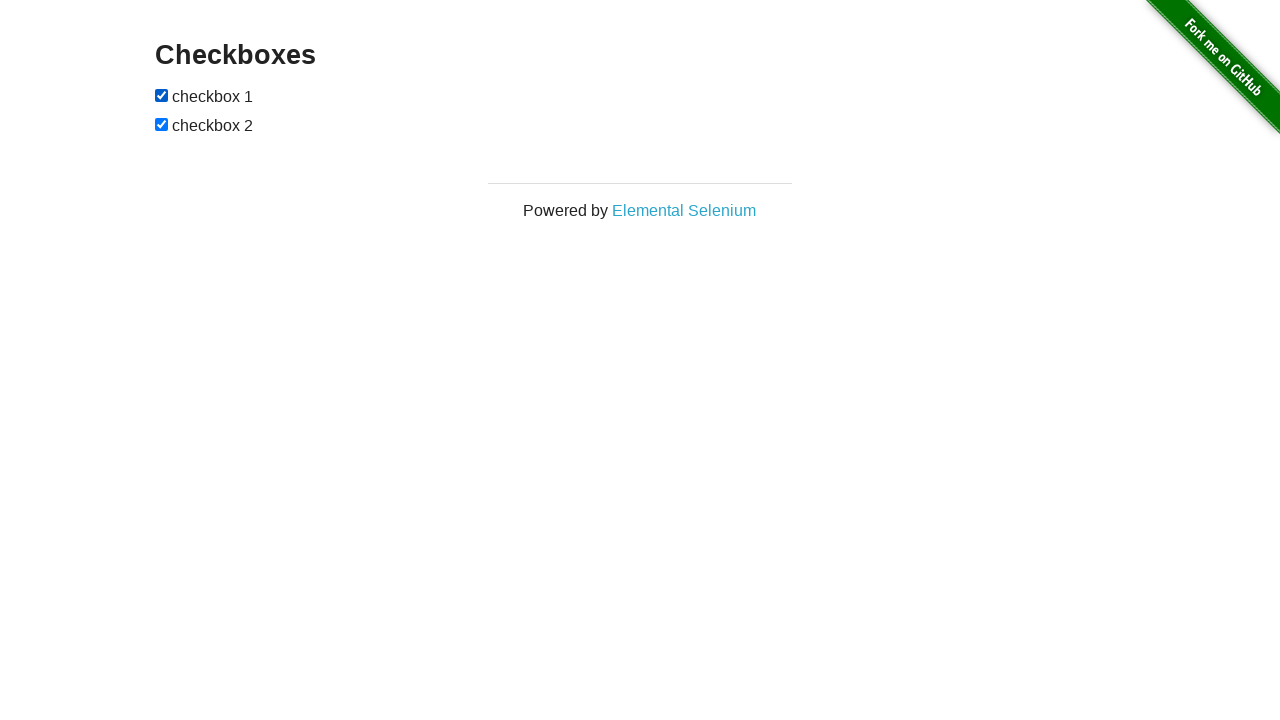

Located all checkboxes on the page
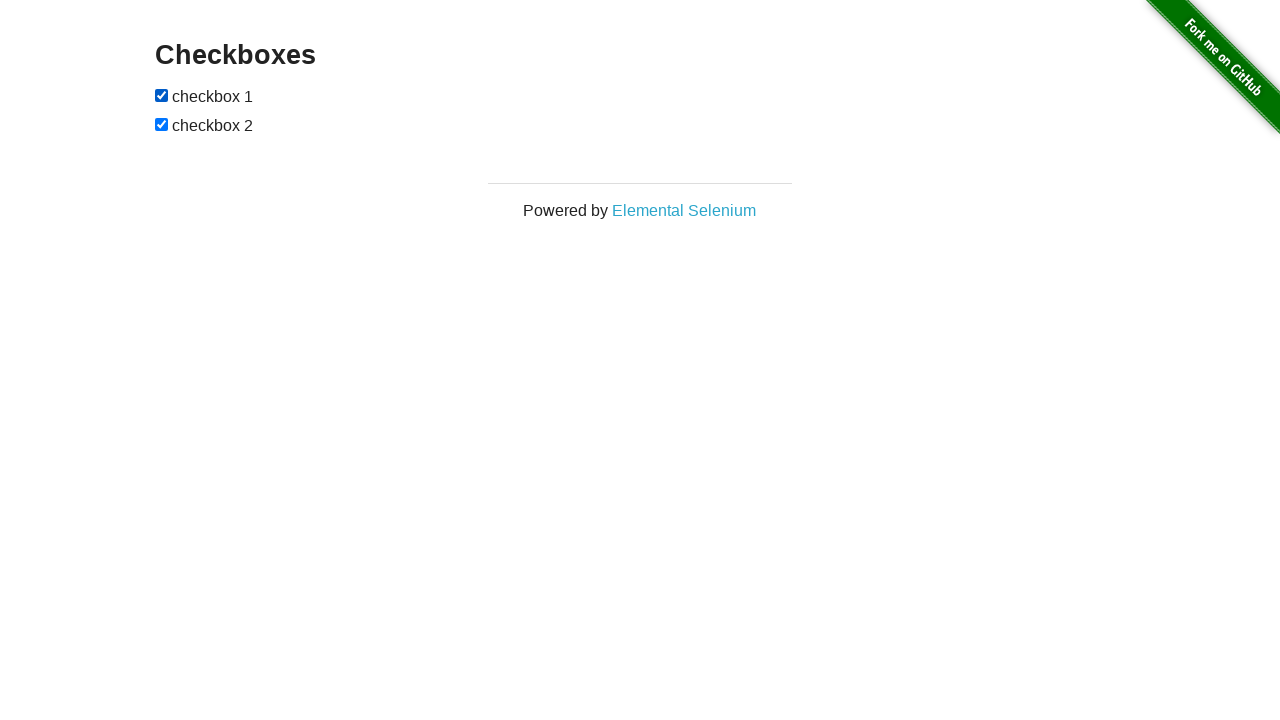

Found 2 total checkboxes on the page
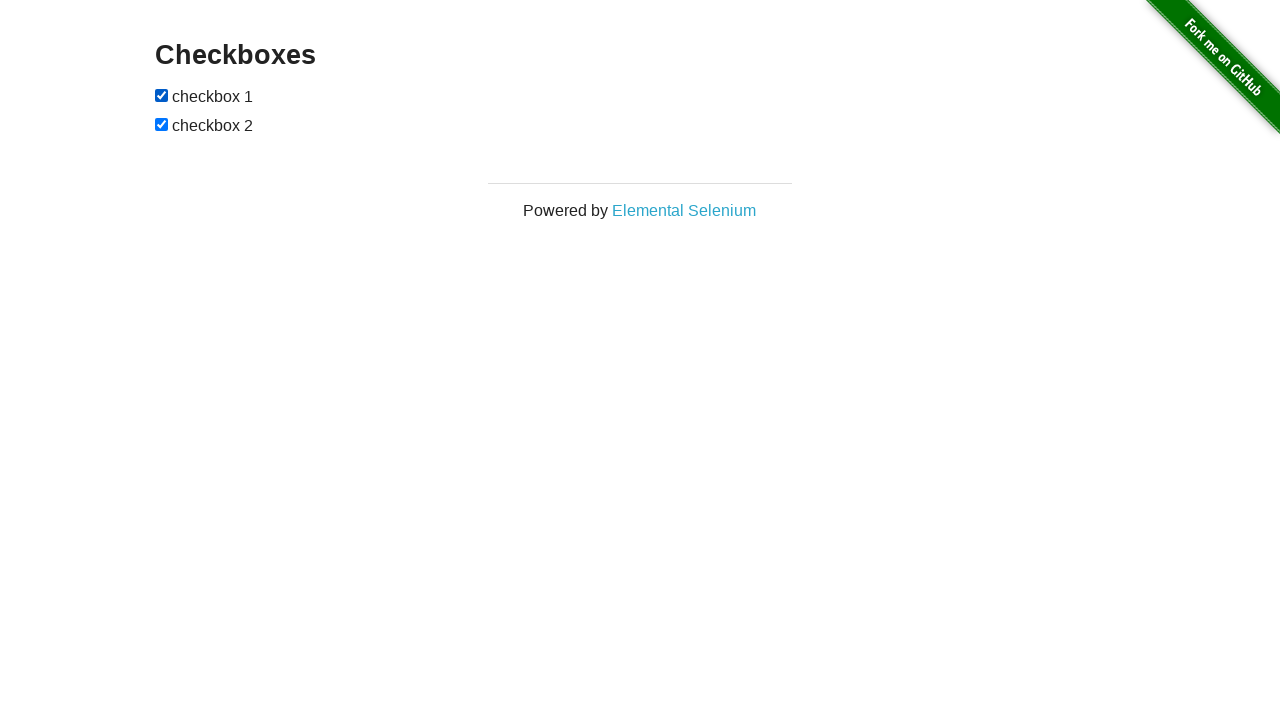

Verified checkbox 1 is selected
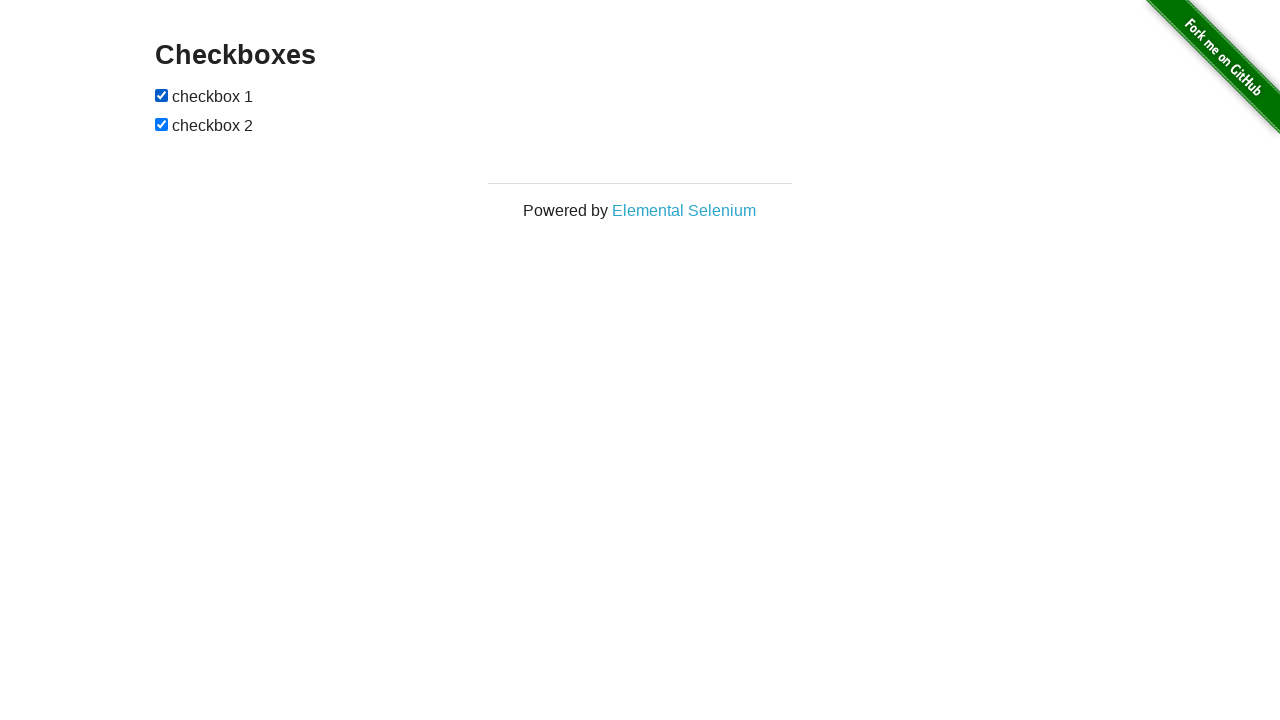

Verified checkbox 2 is selected
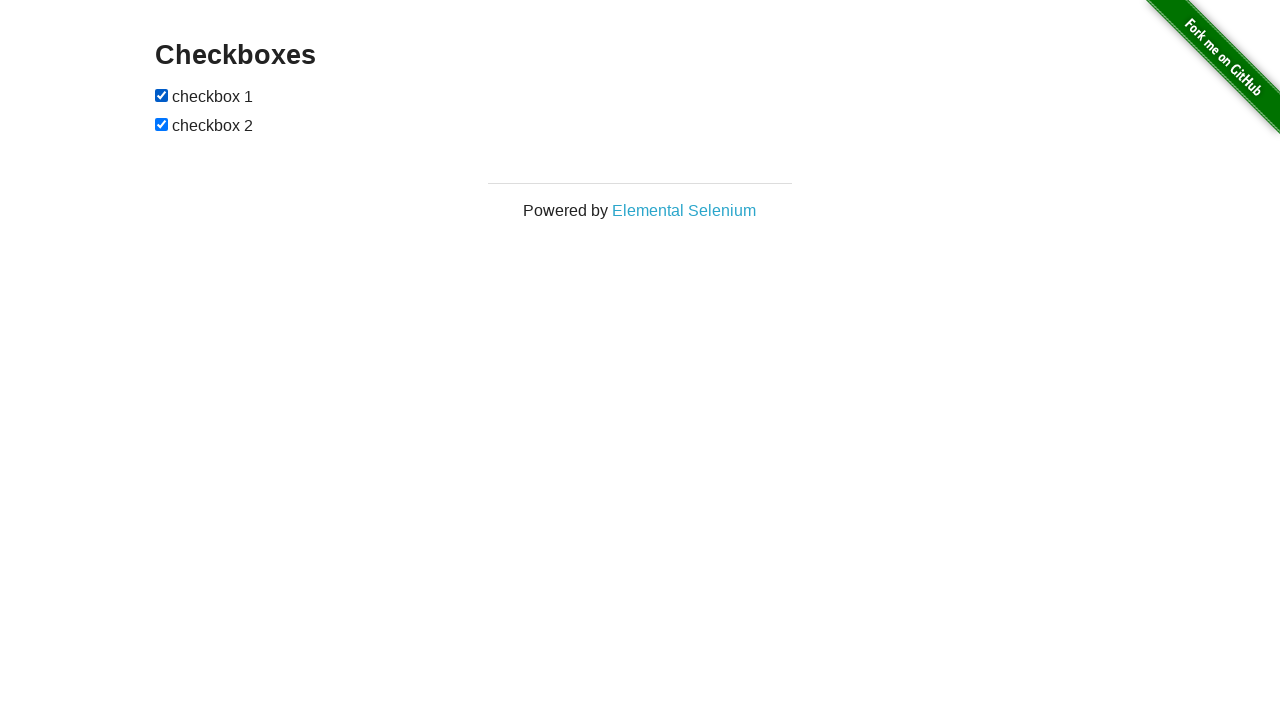

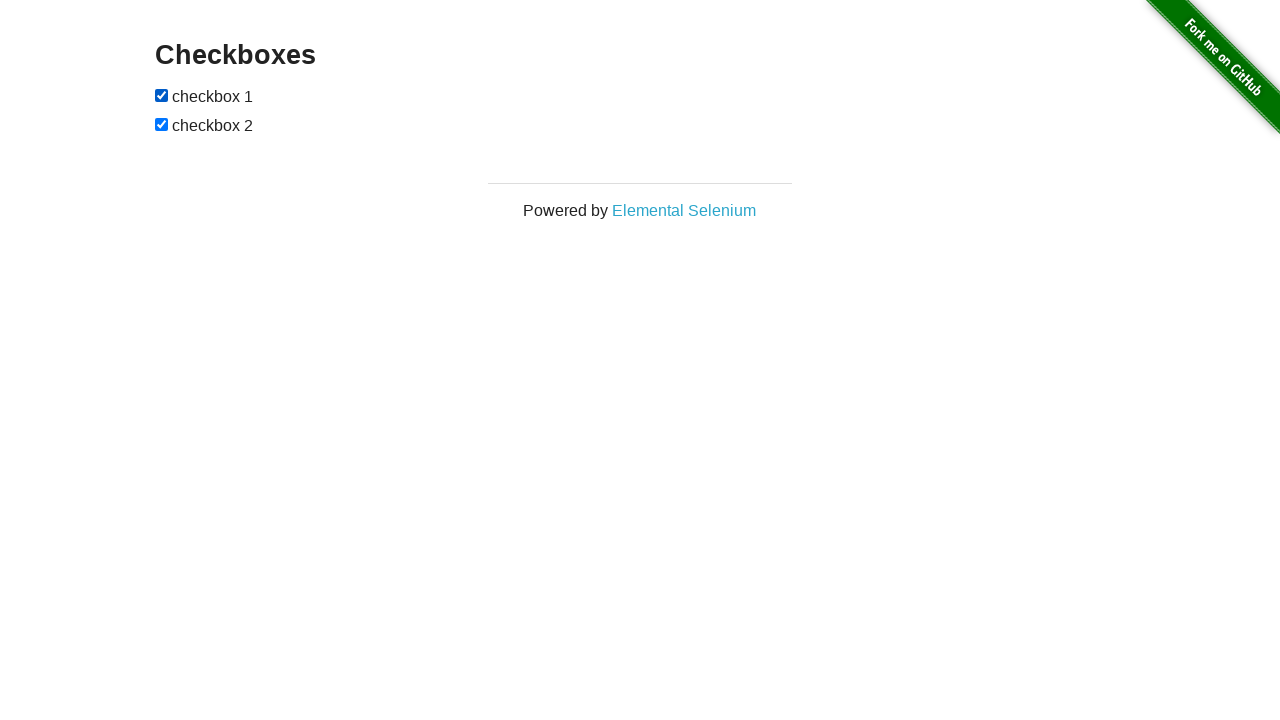